Navigates to Rahul Shetty Academy homepage and verifies the page loads by checking that the title and URL are accessible.

Starting URL: https://rahulshettyacademy.com

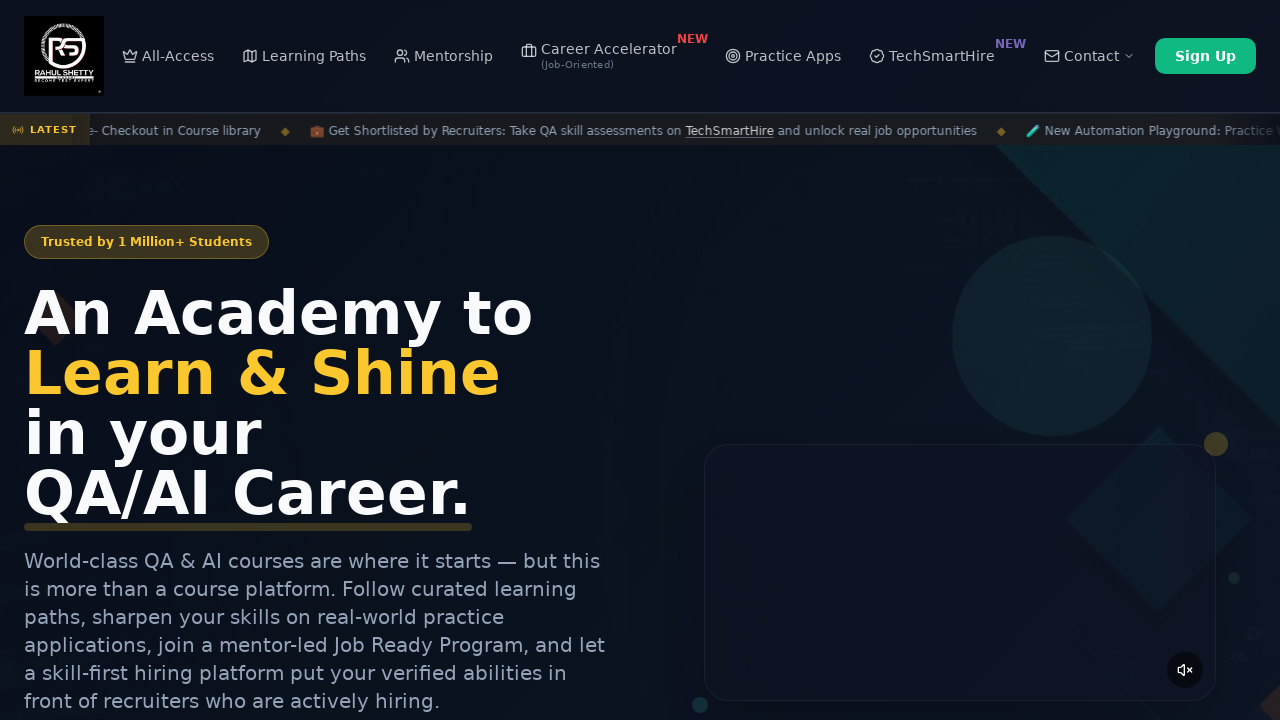

Page loaded completely - DOM content loaded
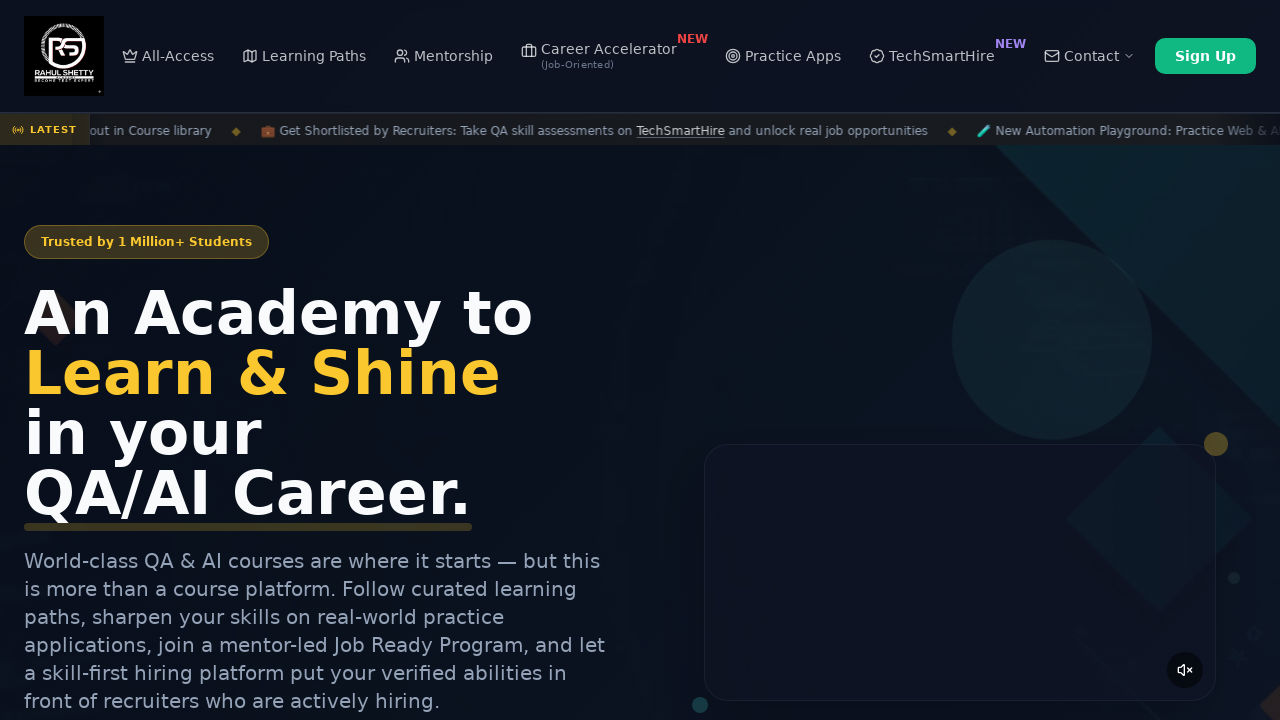

Retrieved page title: 'Rahul Shetty Academy | QA Automation, Playwright, AI Testing & Online Training'
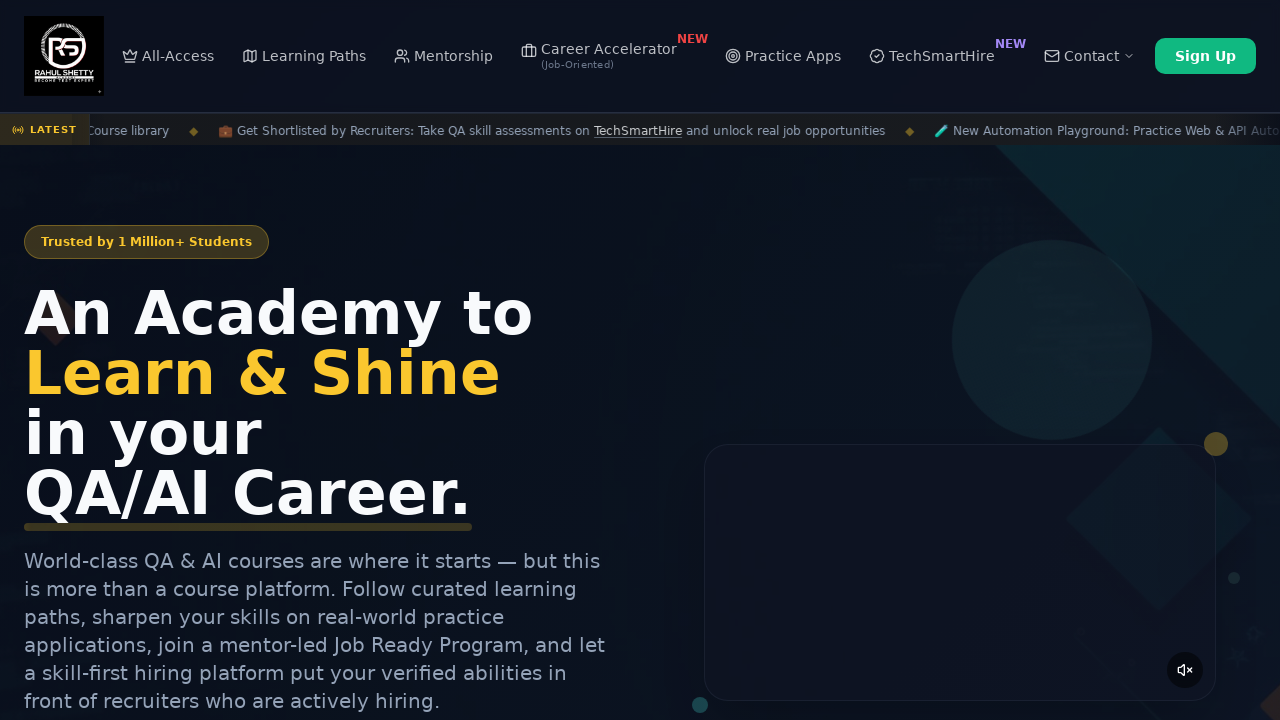

Verified page title is not empty
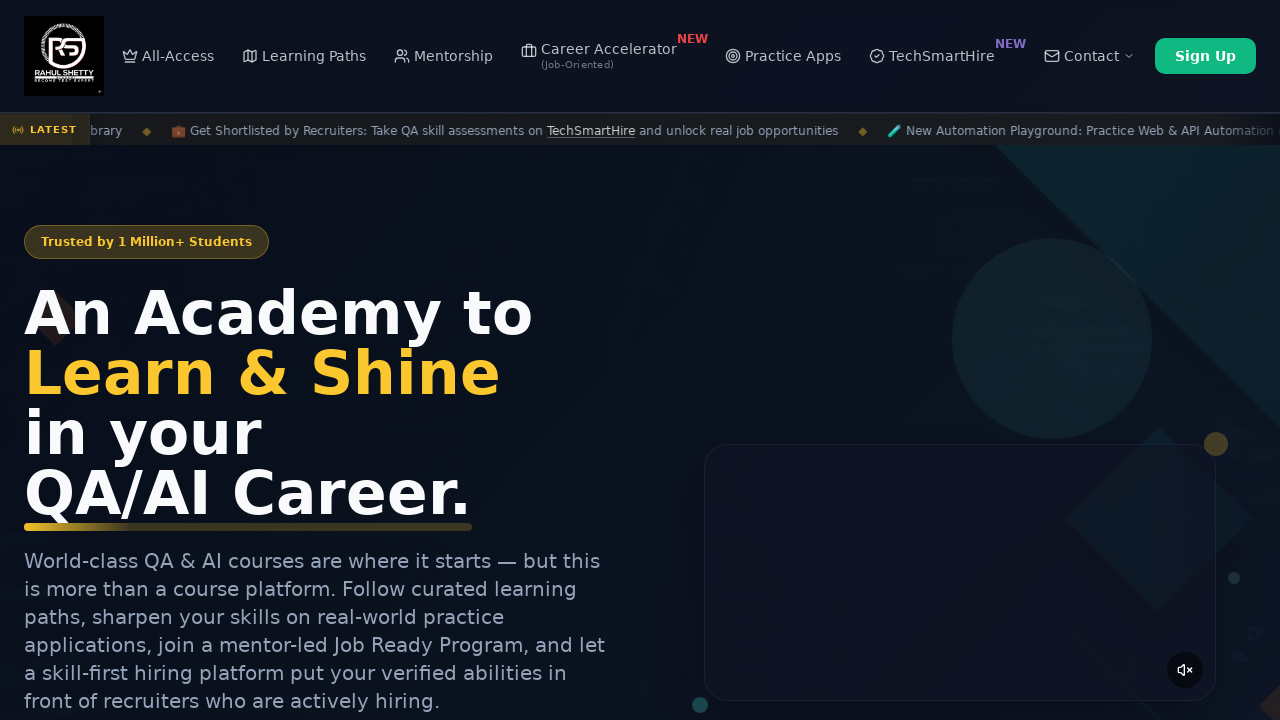

Retrieved current URL: 'https://rahulshettyacademy.com/'
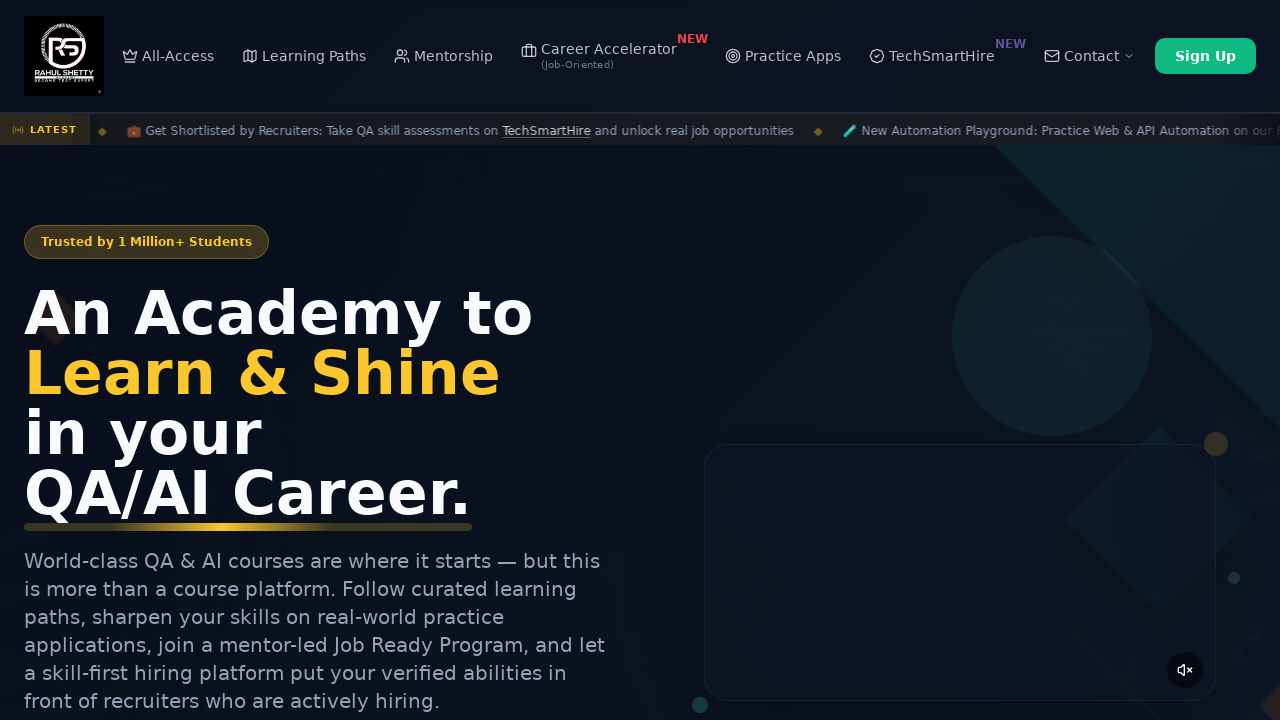

Verified URL contains 'rahulshettyacademy.com'
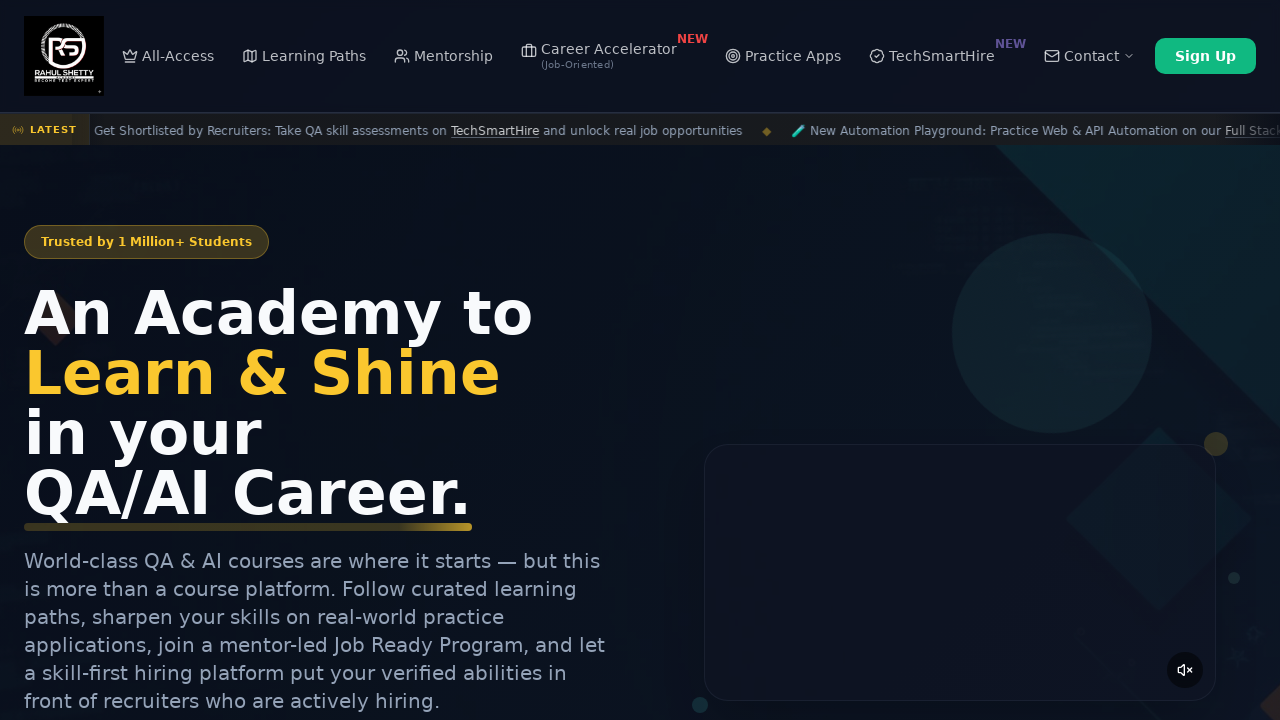

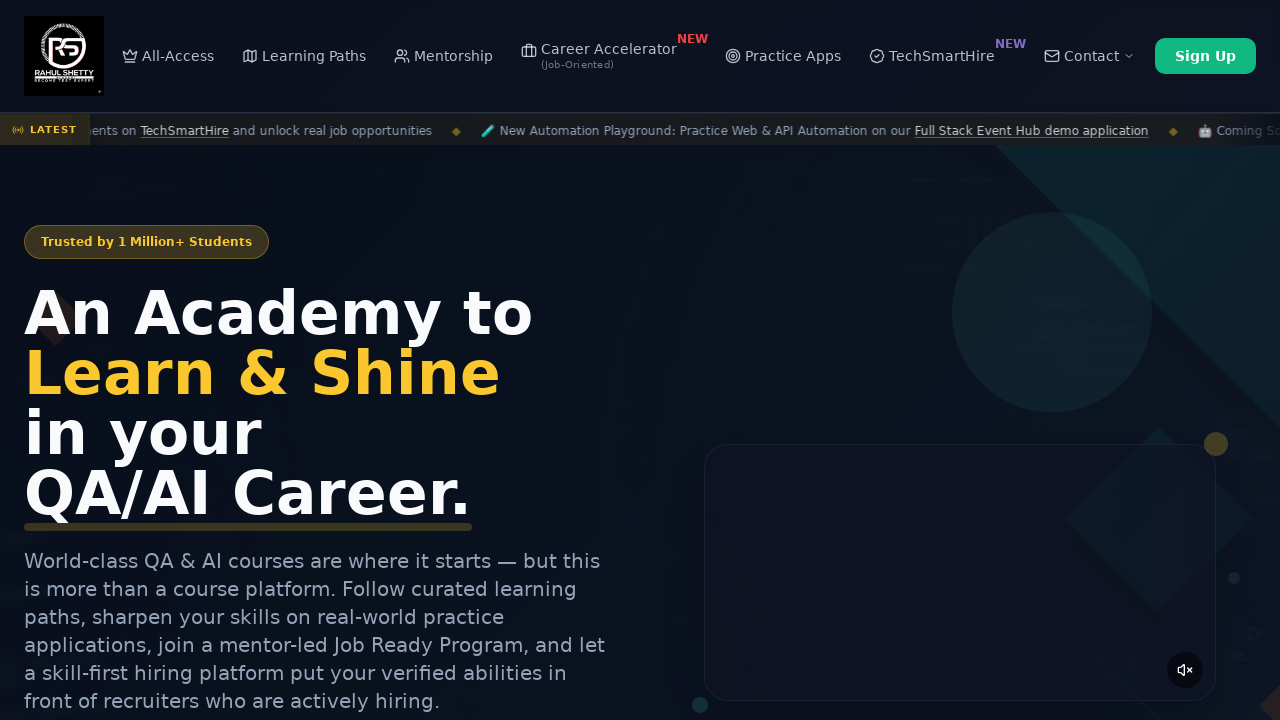